Tests that a todo item is removed if edited to an empty string

Starting URL: https://demo.playwright.dev/todomvc

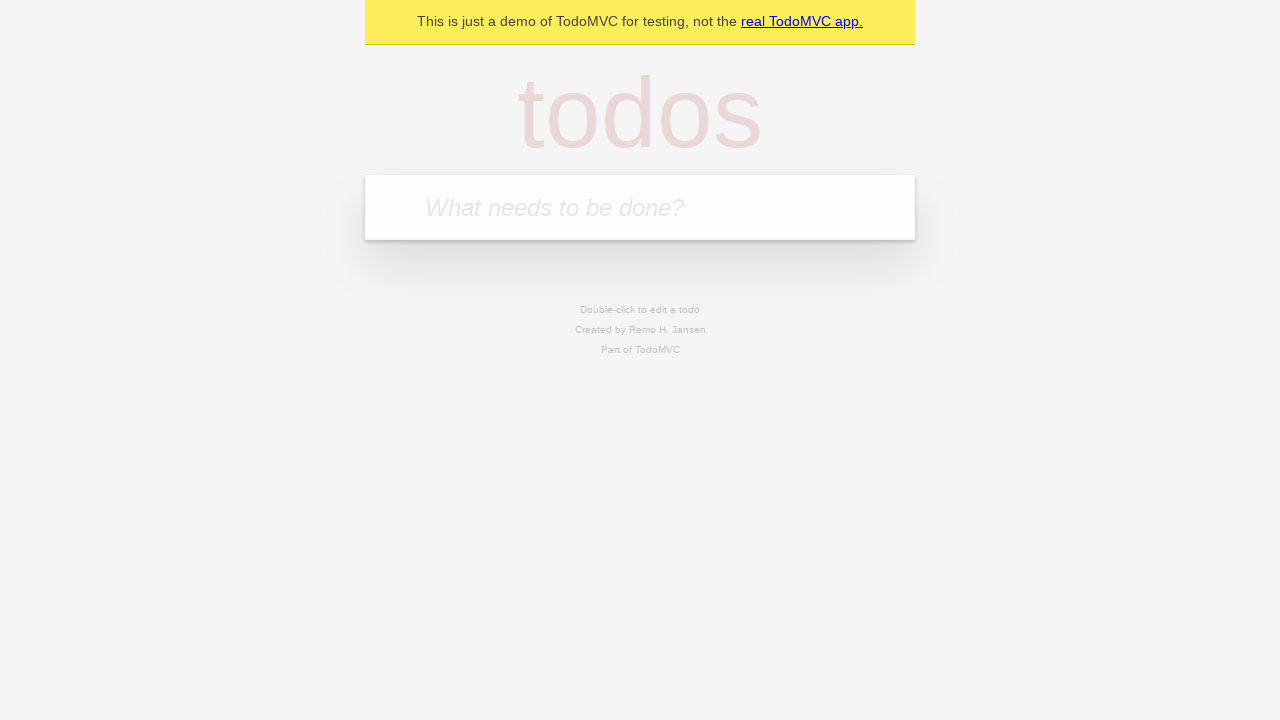

Filled todo input with 'buy some cheese' on internal:attr=[placeholder="What needs to be done?"i]
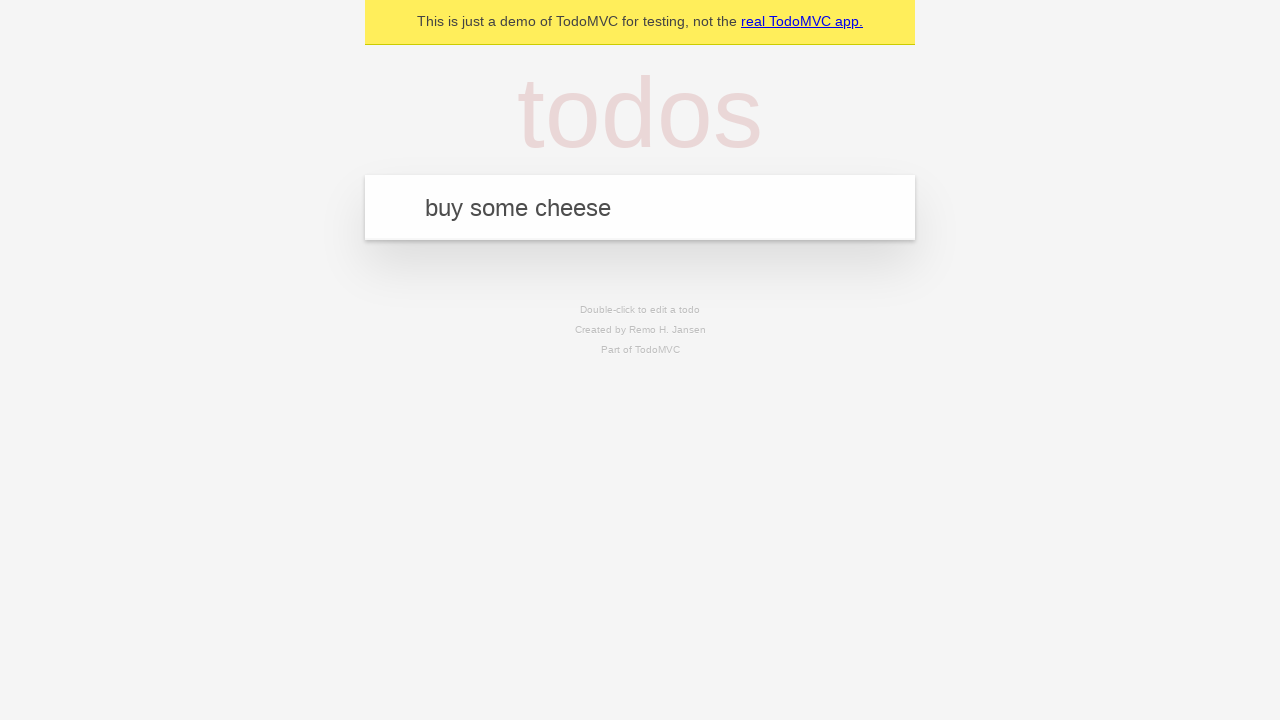

Pressed Enter to create todo 'buy some cheese' on internal:attr=[placeholder="What needs to be done?"i]
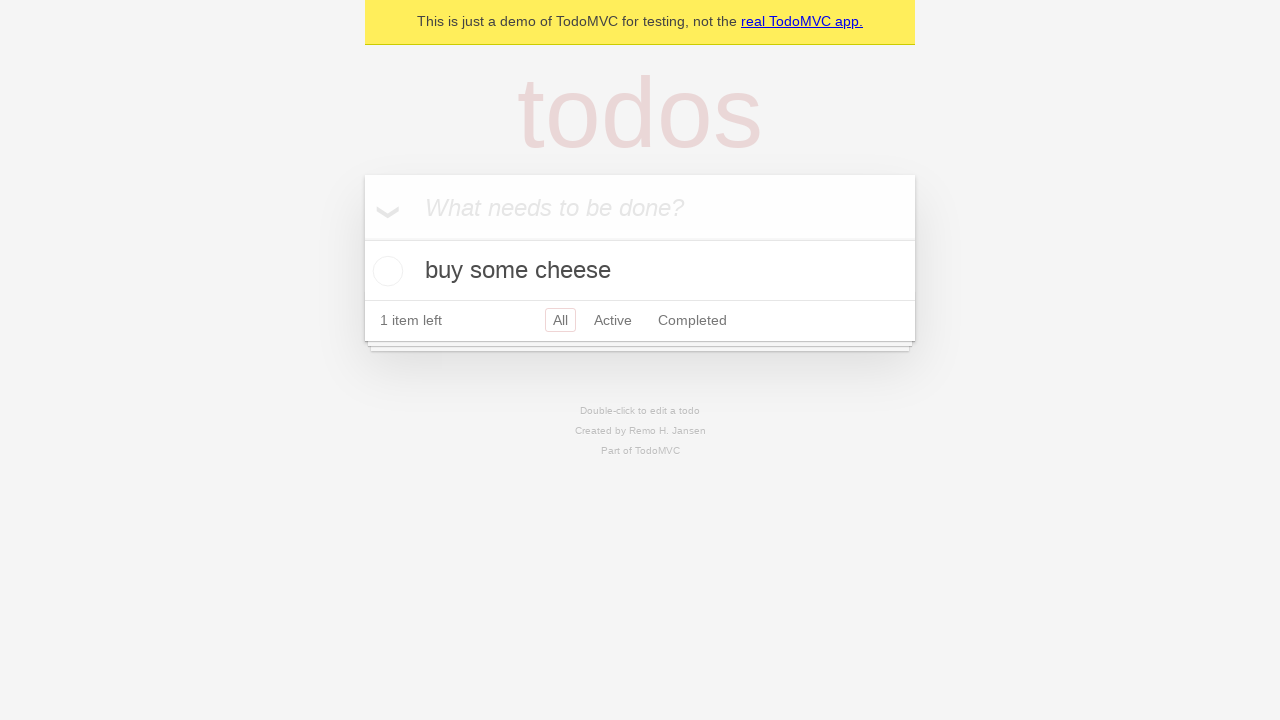

Filled todo input with 'feed the cat' on internal:attr=[placeholder="What needs to be done?"i]
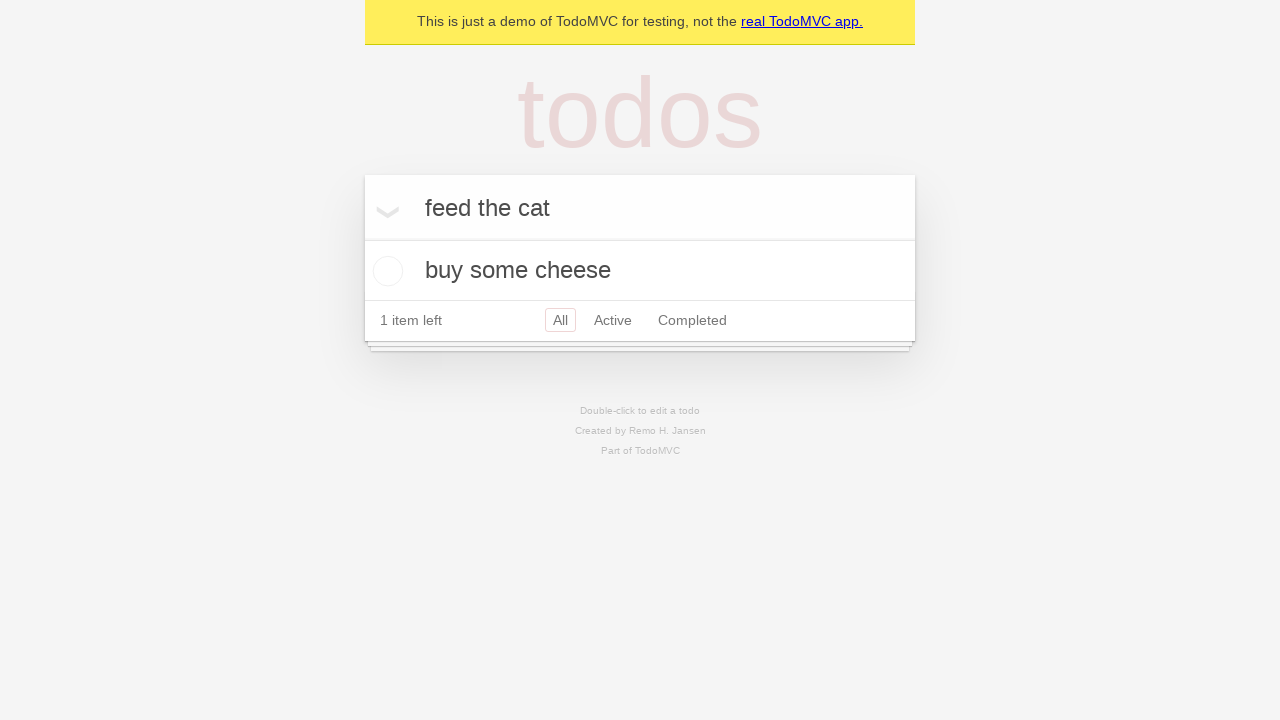

Pressed Enter to create todo 'feed the cat' on internal:attr=[placeholder="What needs to be done?"i]
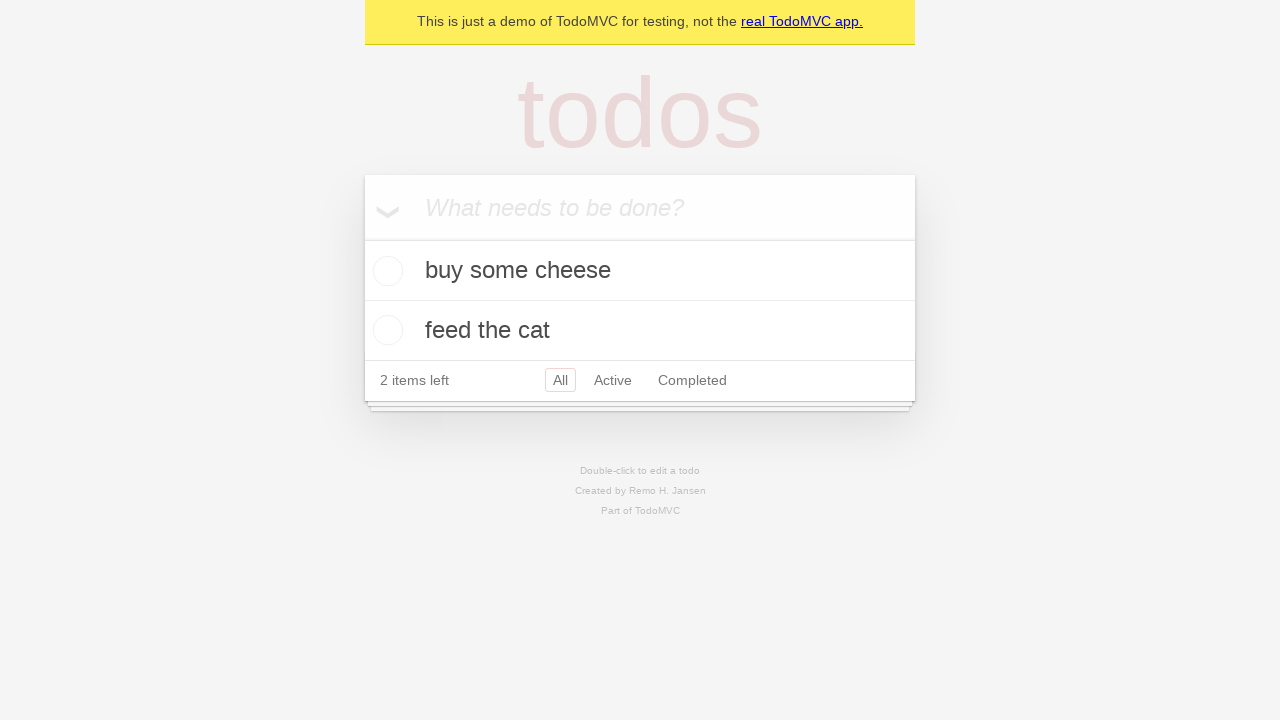

Filled todo input with 'book a doctors appointment' on internal:attr=[placeholder="What needs to be done?"i]
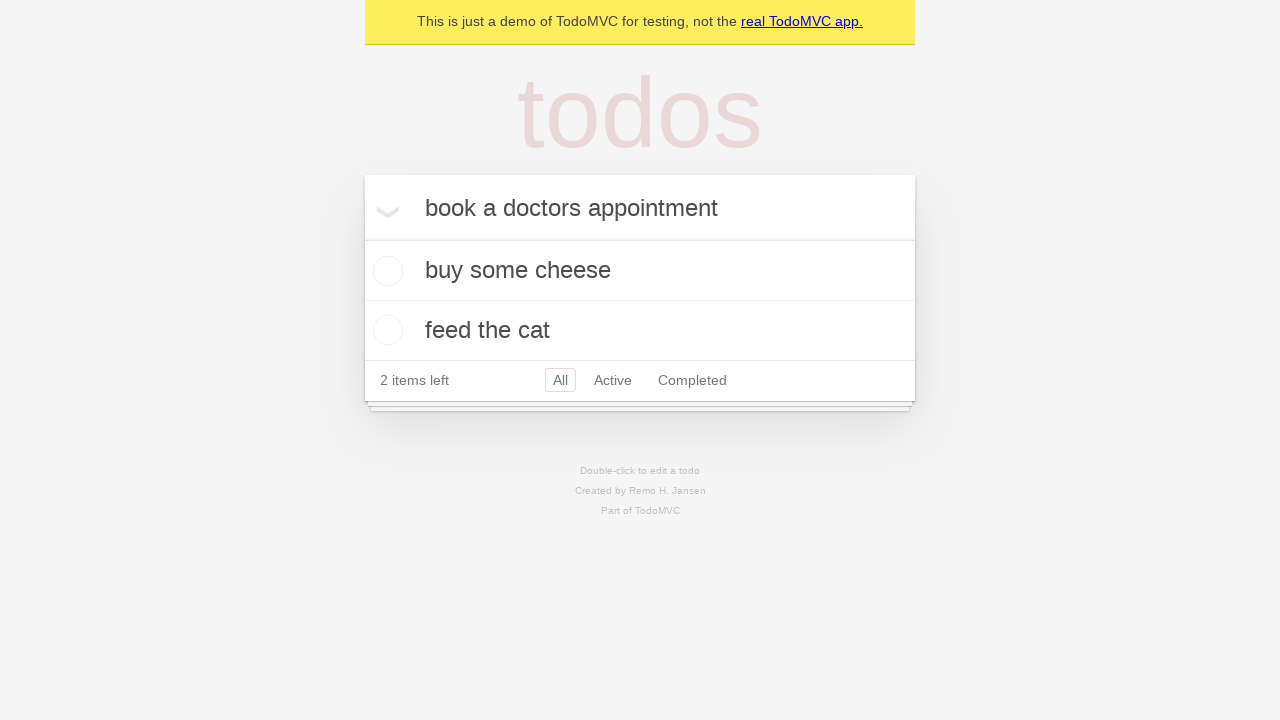

Pressed Enter to create todo 'book a doctors appointment' on internal:attr=[placeholder="What needs to be done?"i]
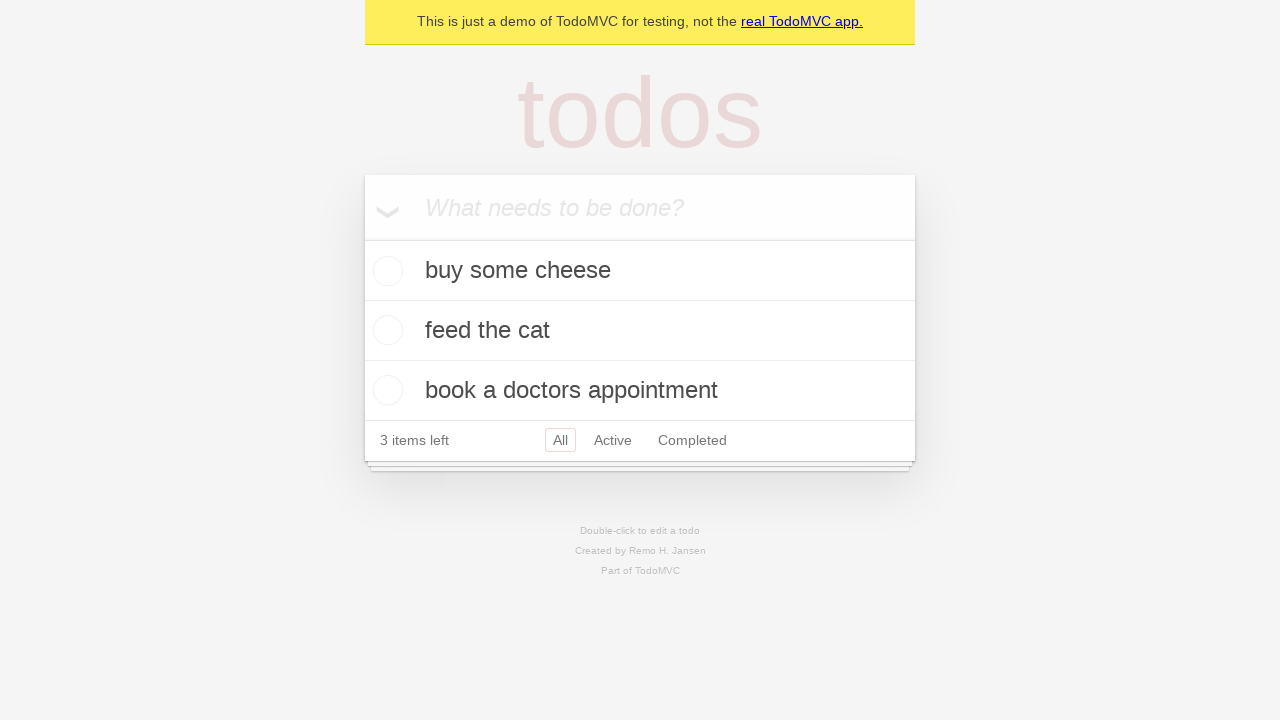

Double-clicked second todo item to edit at (640, 331) on internal:testid=[data-testid="todo-item"s] >> nth=1
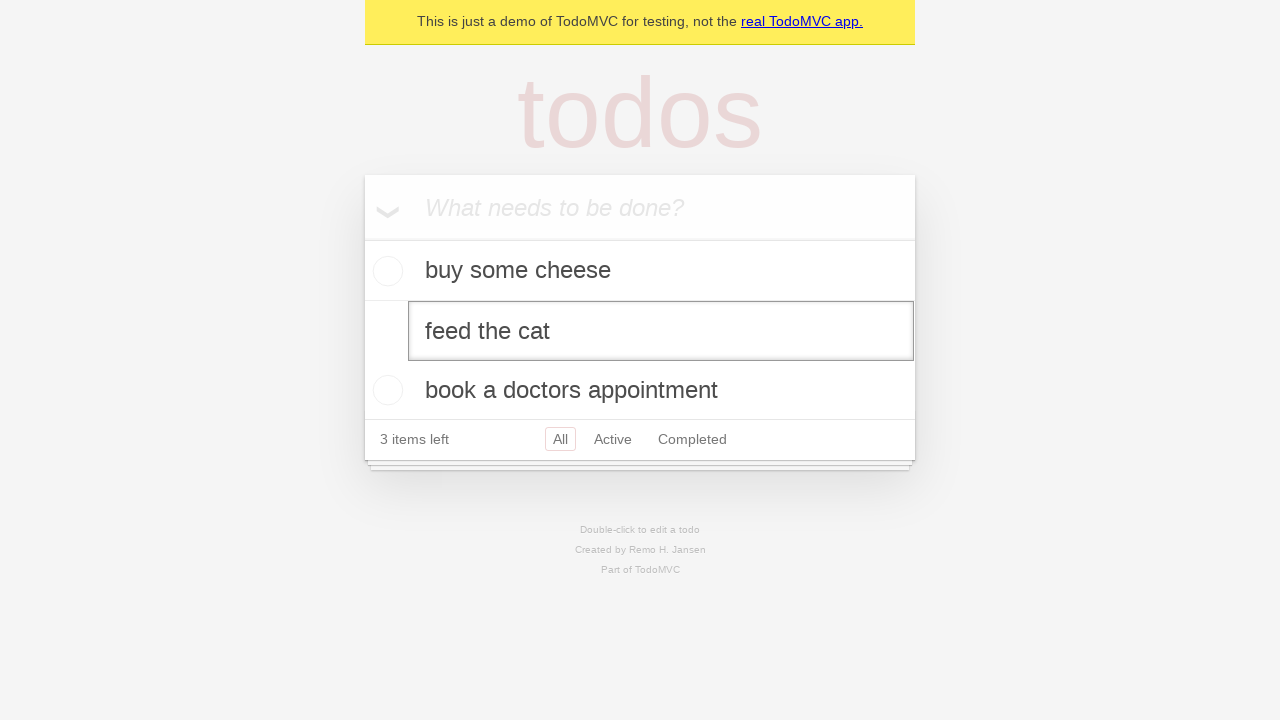

Cleared text from todo edit field on internal:testid=[data-testid="todo-item"s] >> nth=1 >> internal:role=textbox[nam
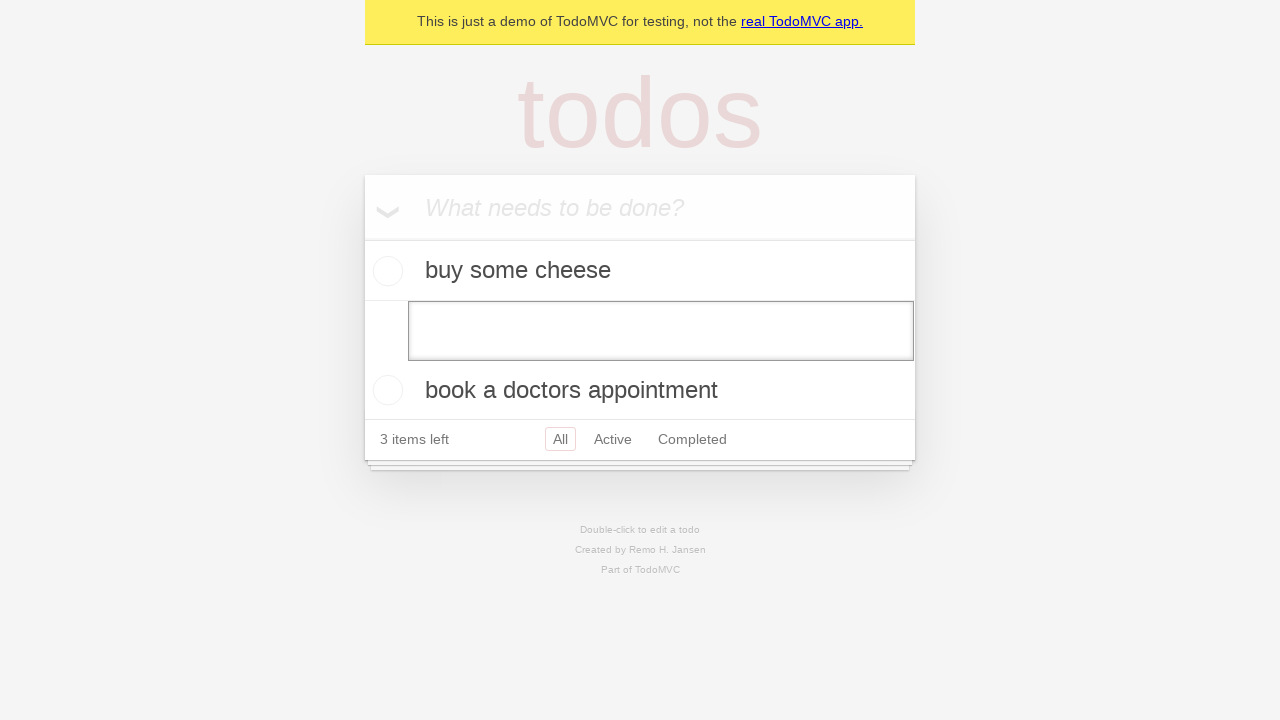

Pressed Enter to confirm empty text and remove todo on internal:testid=[data-testid="todo-item"s] >> nth=1 >> internal:role=textbox[nam
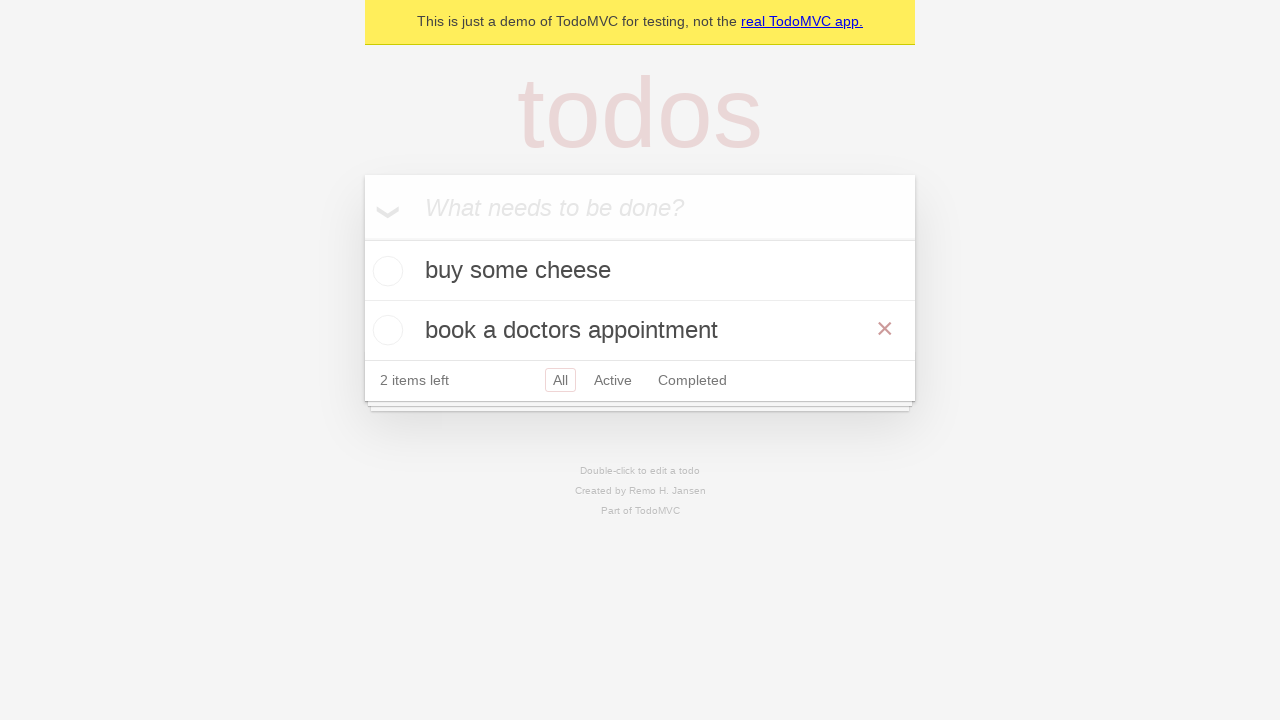

Verified that only 2 todo items remain after deletion
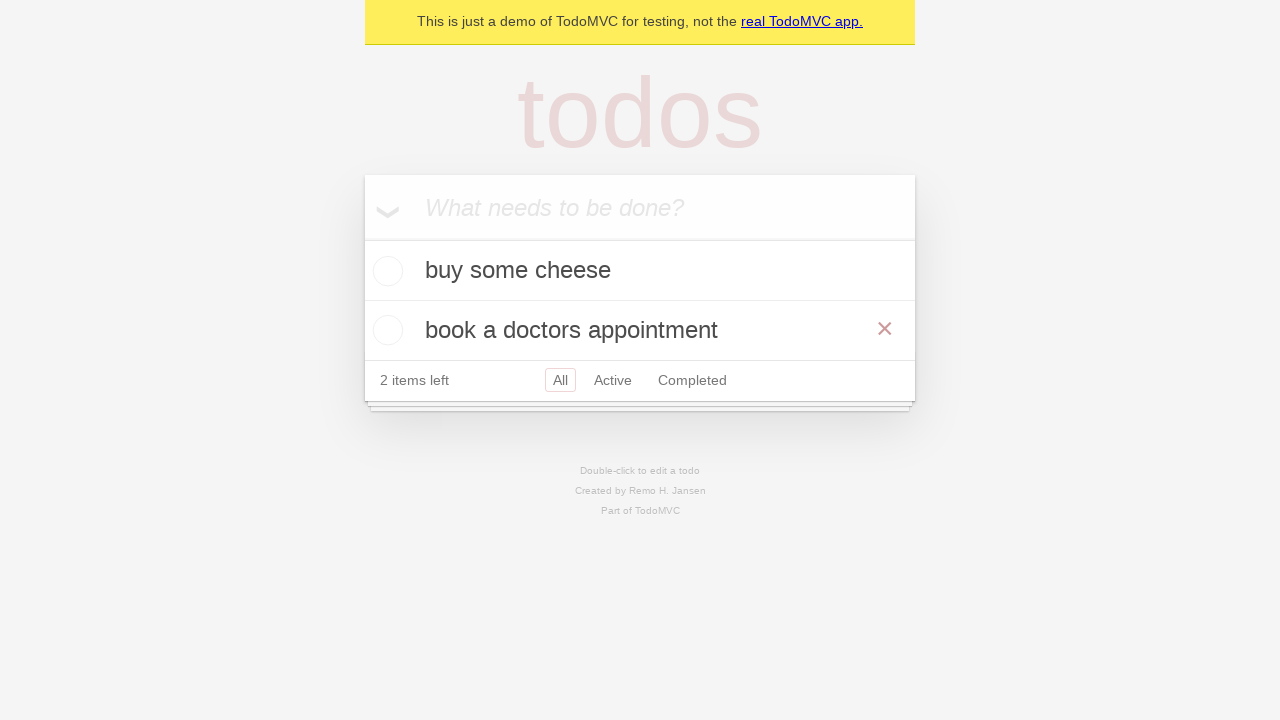

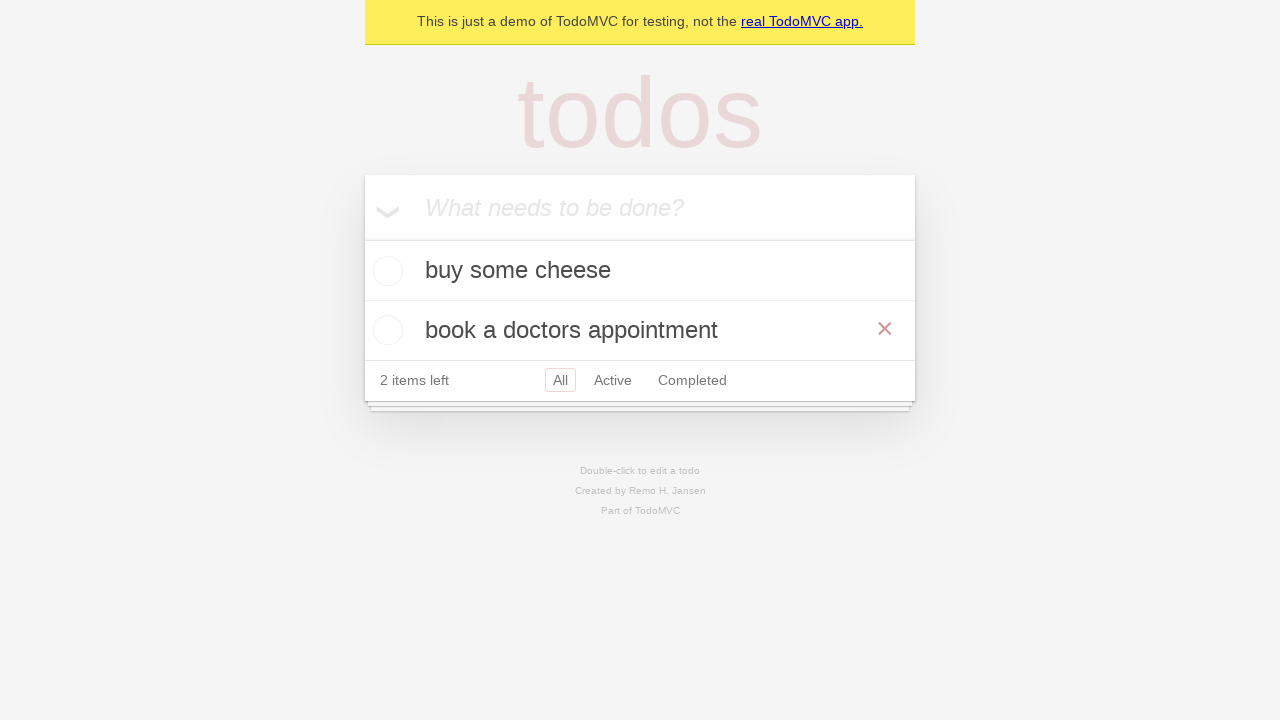